Tests a loading images page by waiting for images to fully load (indicated by "Done!" text appearing) and then verifies the award image element is present with a src attribute

Starting URL: https://bonigarcia.dev/selenium-webdriver-java/loading-images.html

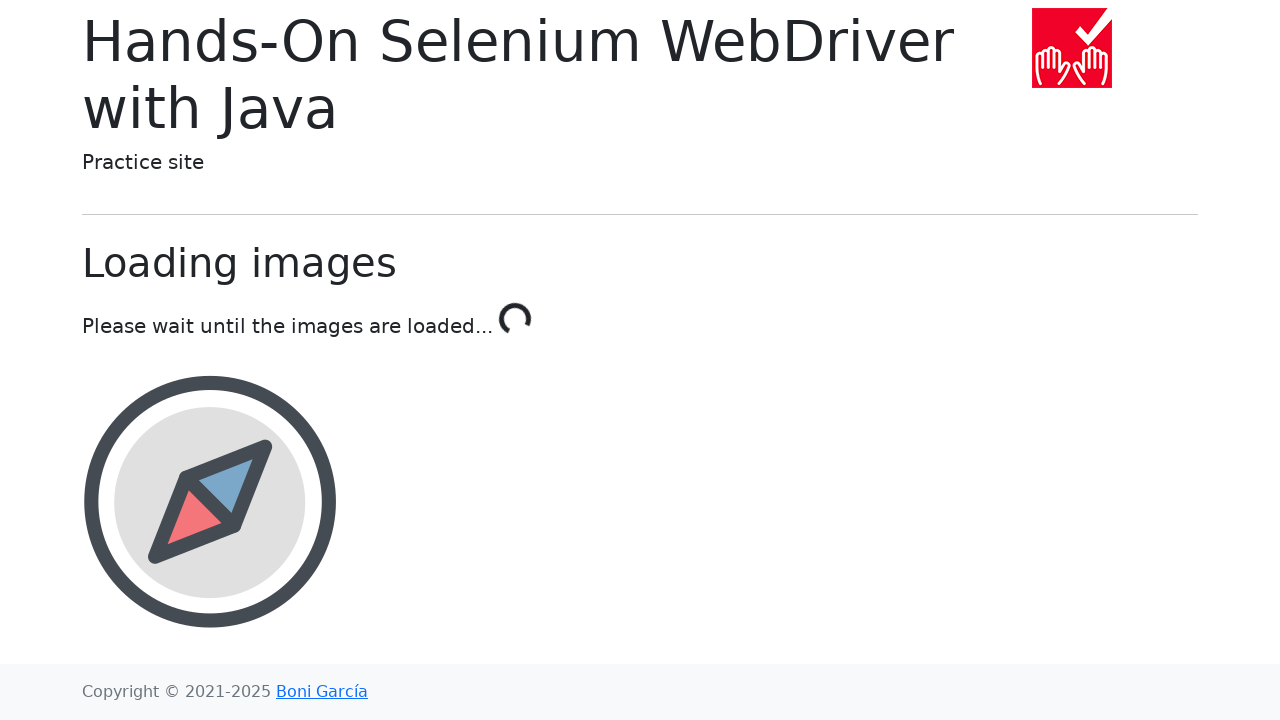

Waited for loading to complete - 'Done!' text appeared
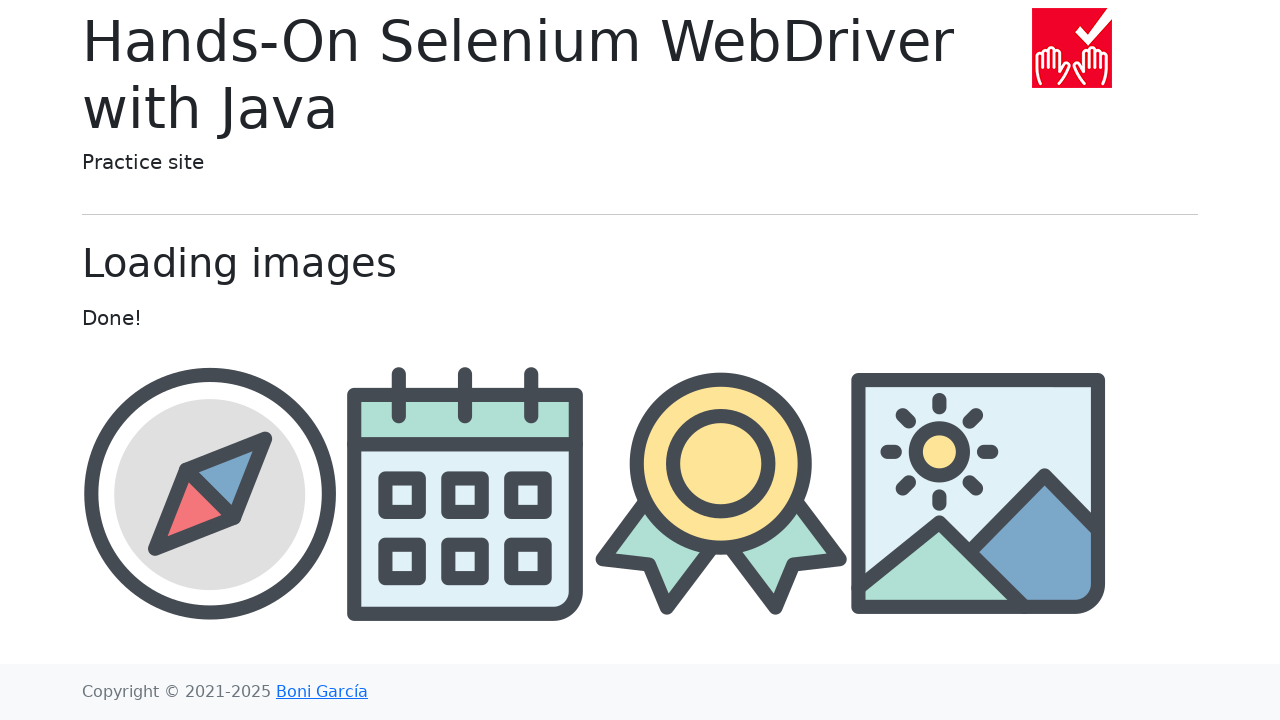

Located award image element
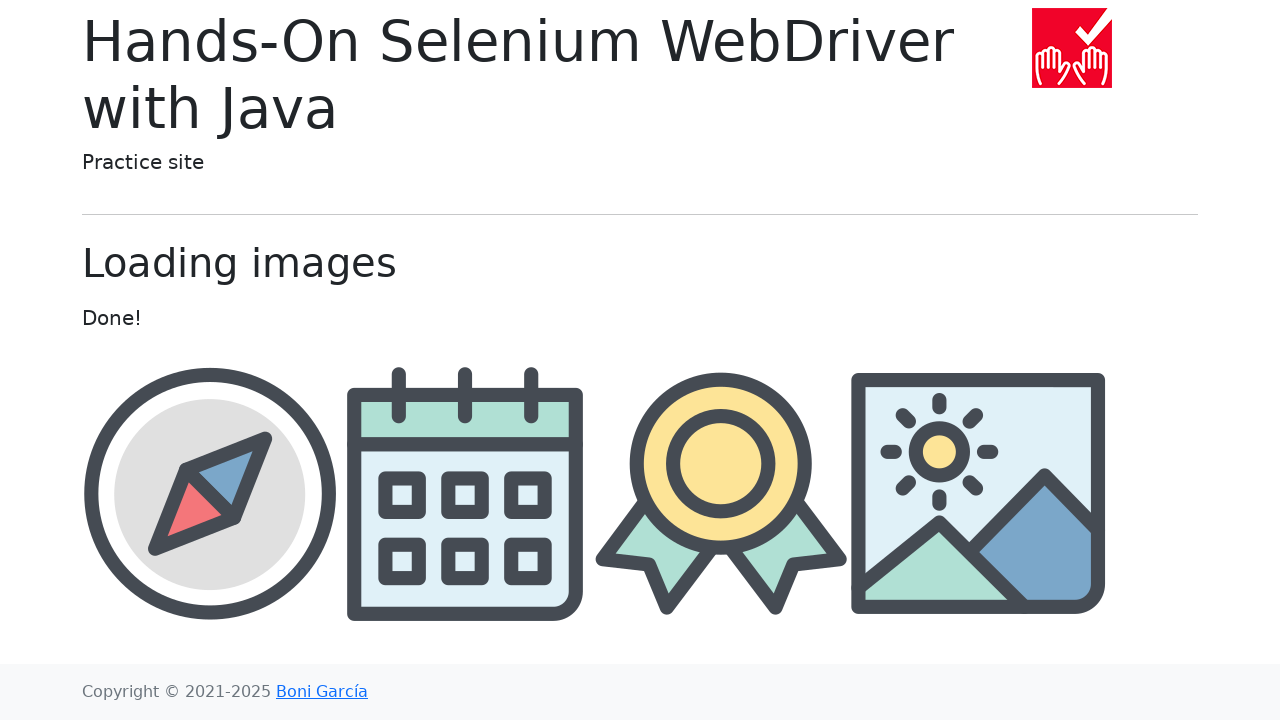

Award image element became visible
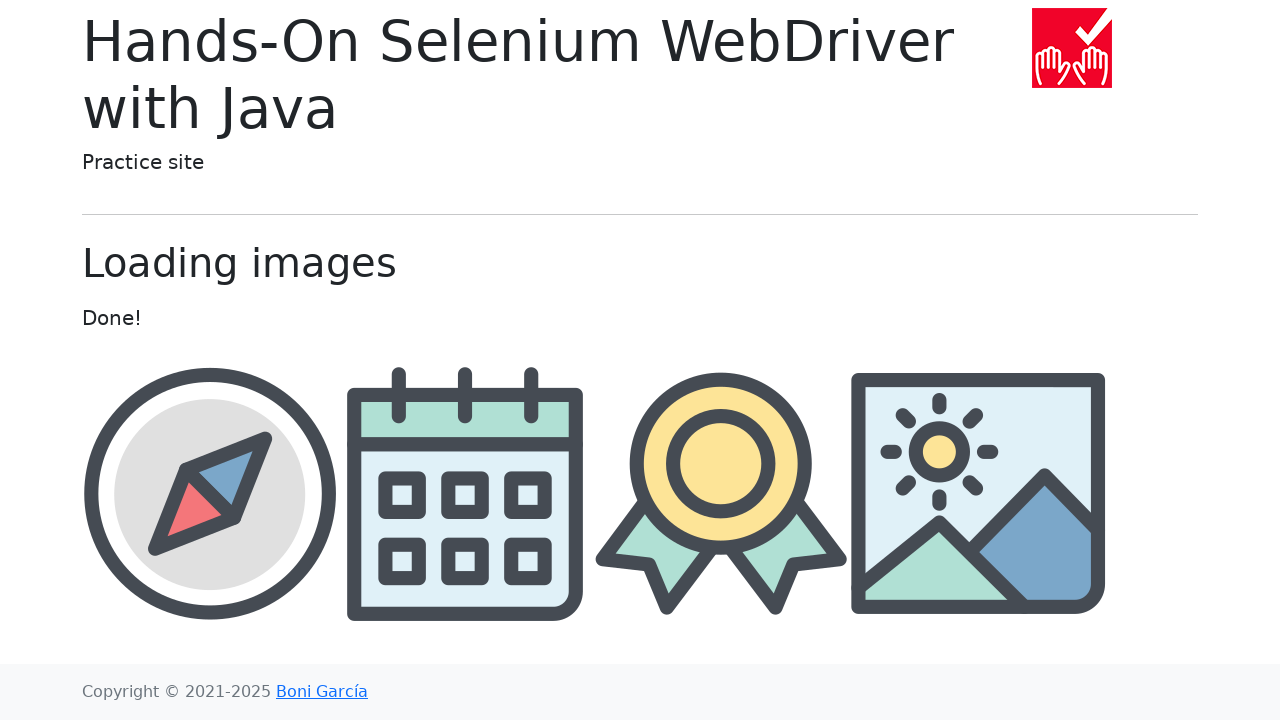

Retrieved src attribute from award image: img/award.png
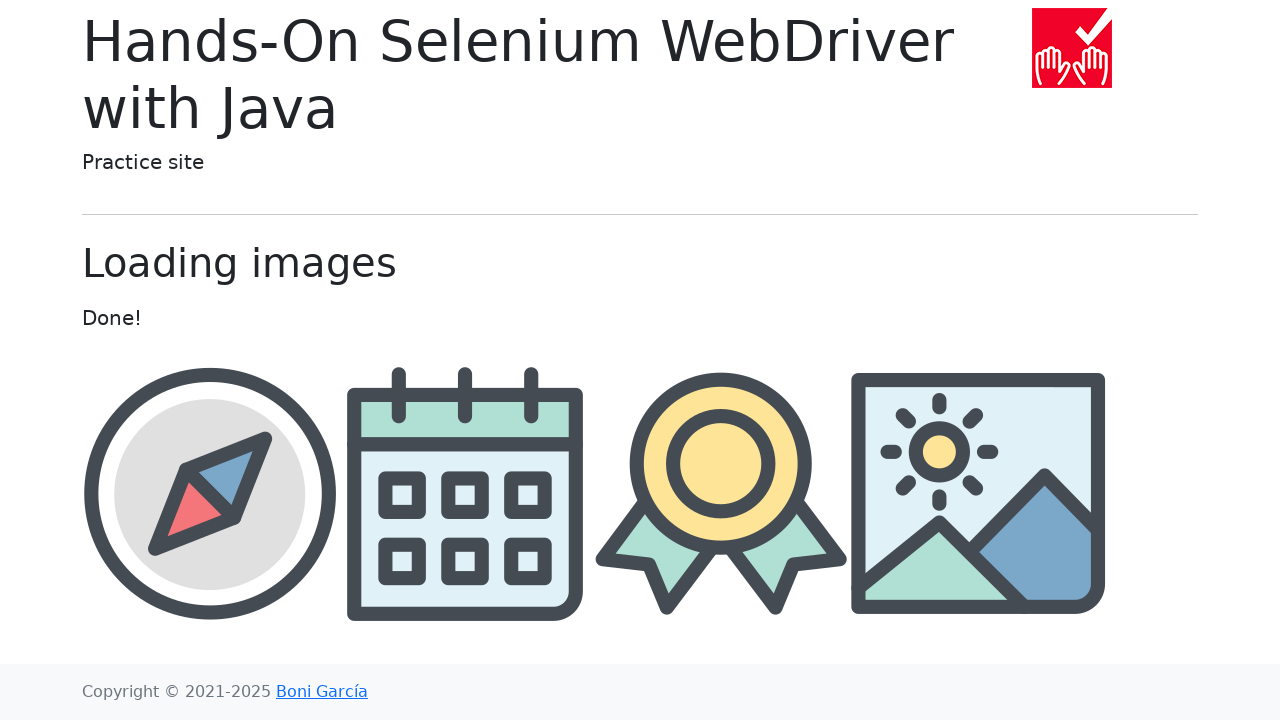

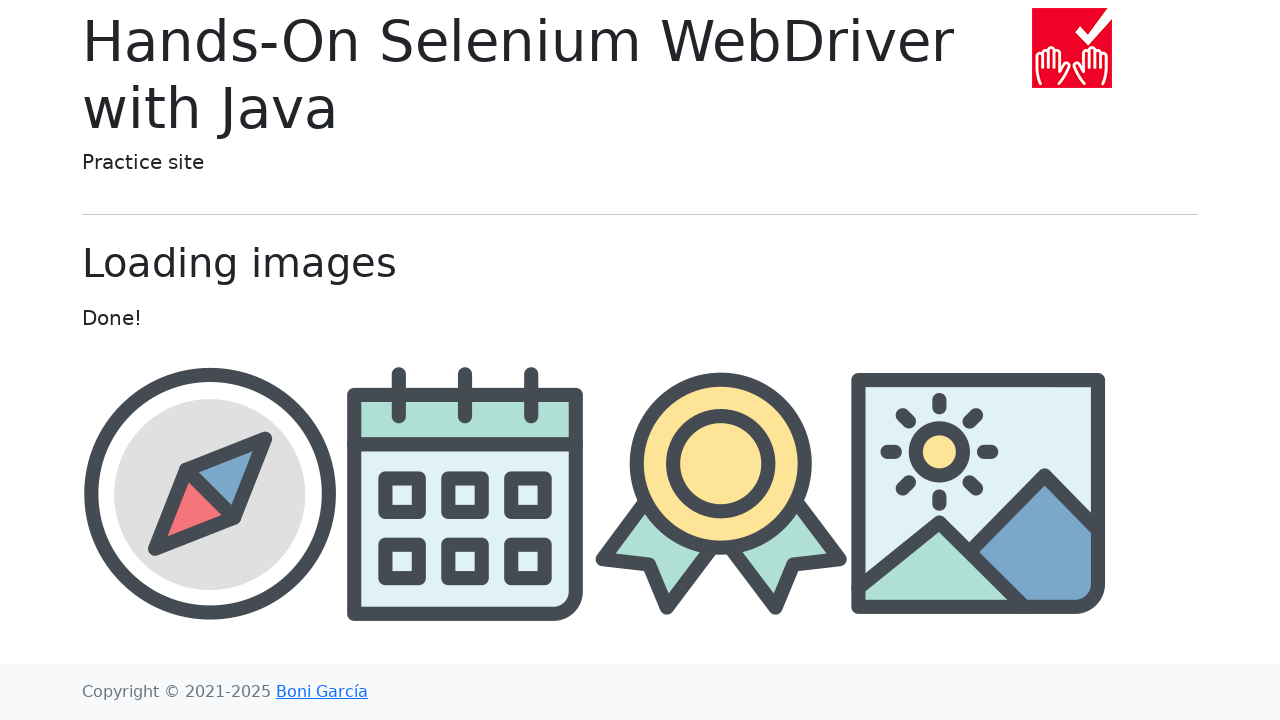